Tests JavaScript alert popup functionality by clicking a button that triggers a JS alert and then accepting the alert dialog

Starting URL: https://the-internet.herokuapp.com/javascript_alerts

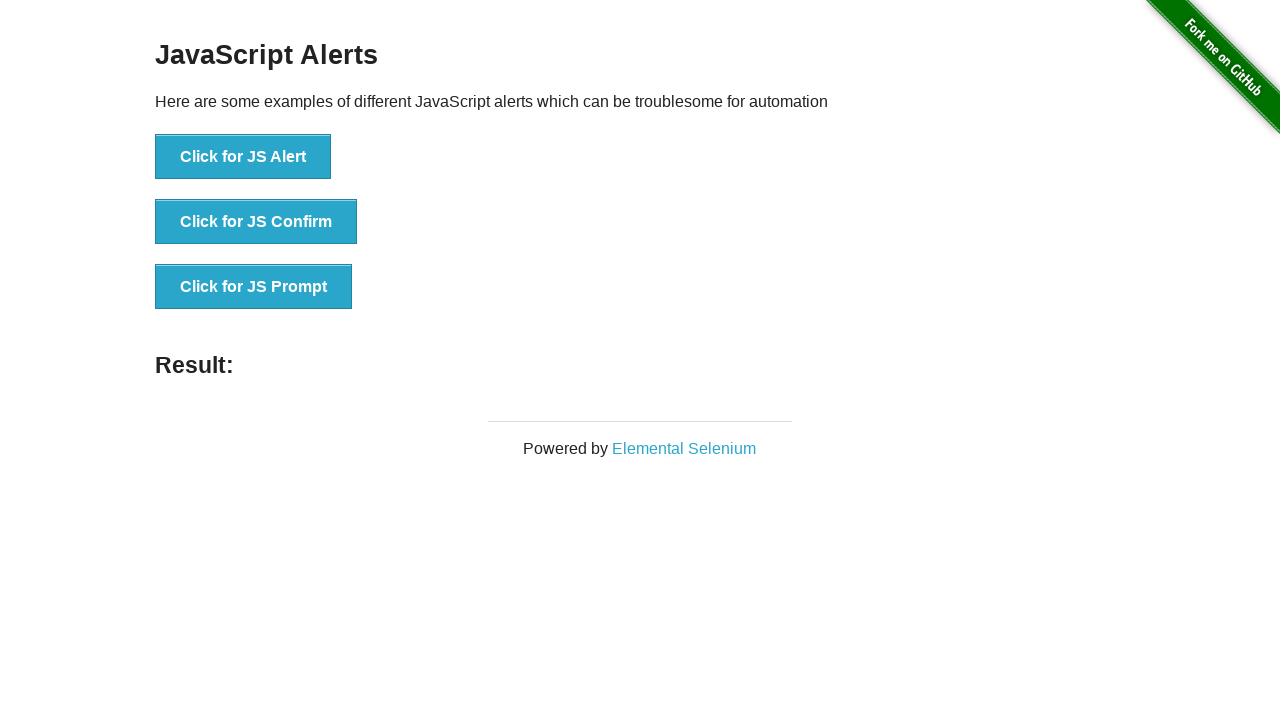

Set up dialog handler to automatically accept alerts
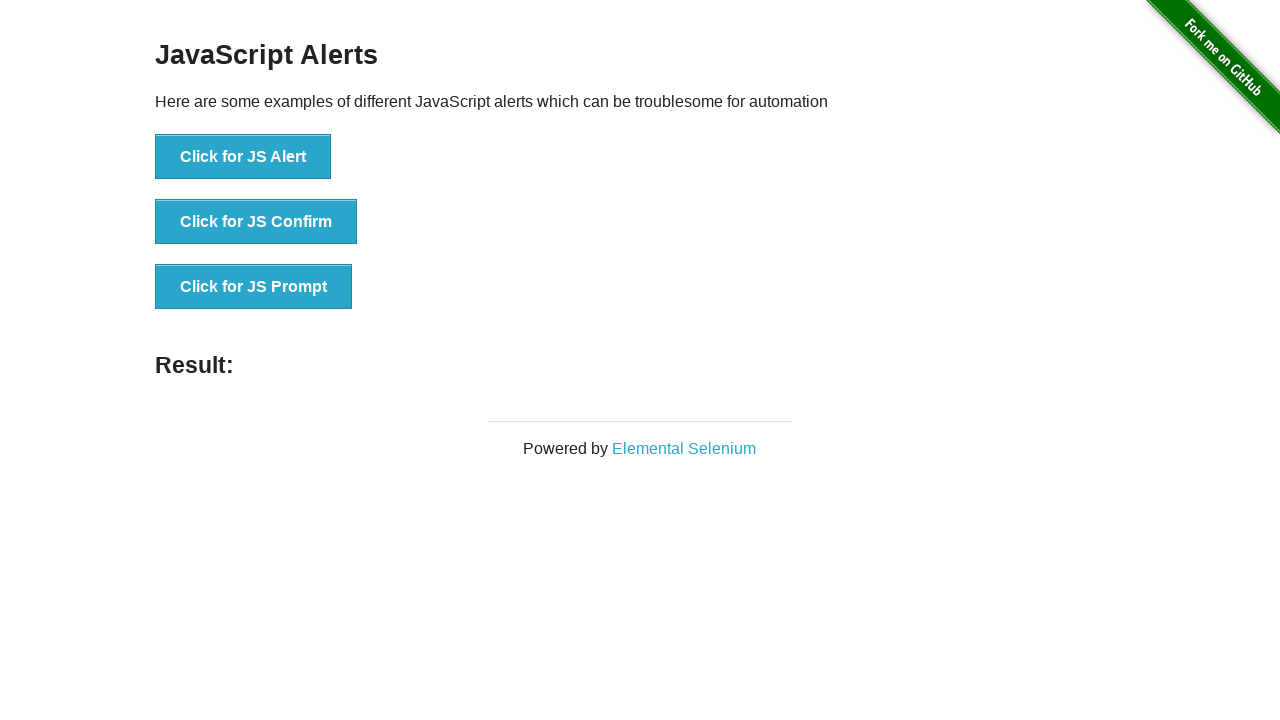

Clicked button to trigger JavaScript alert at (243, 157) on xpath=//button[contains(text(),'Click for JS Alert')]
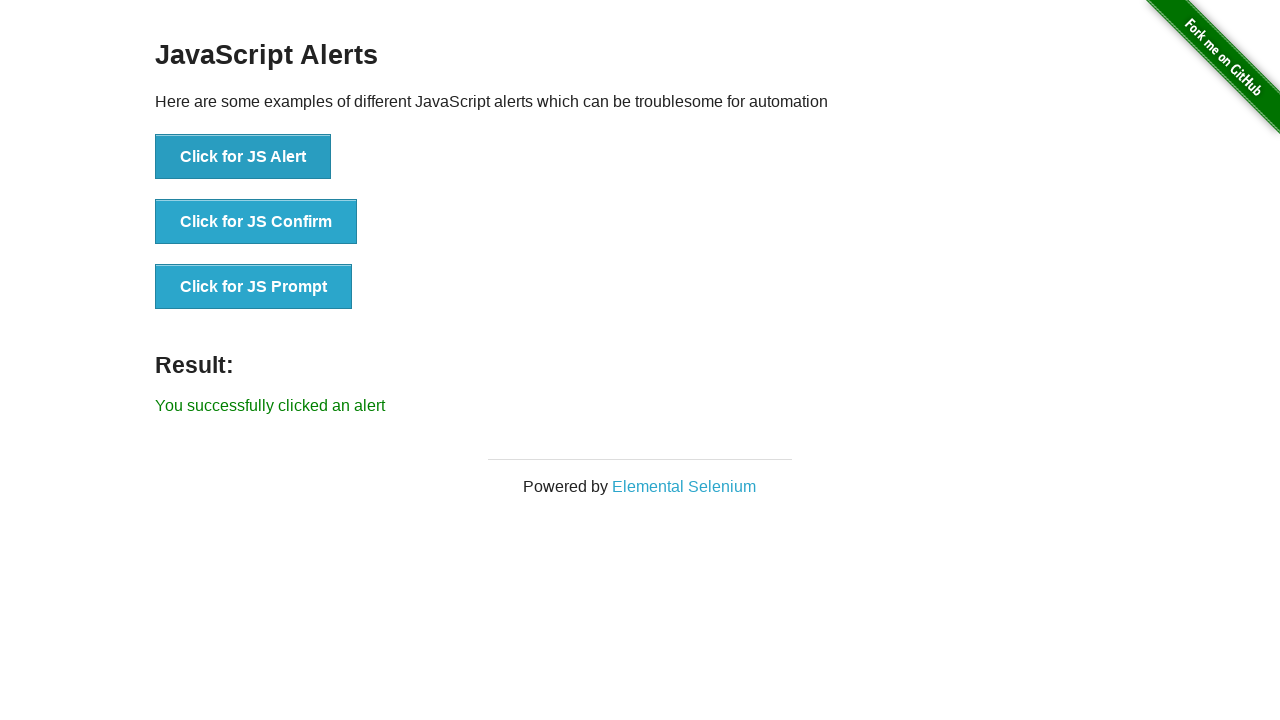

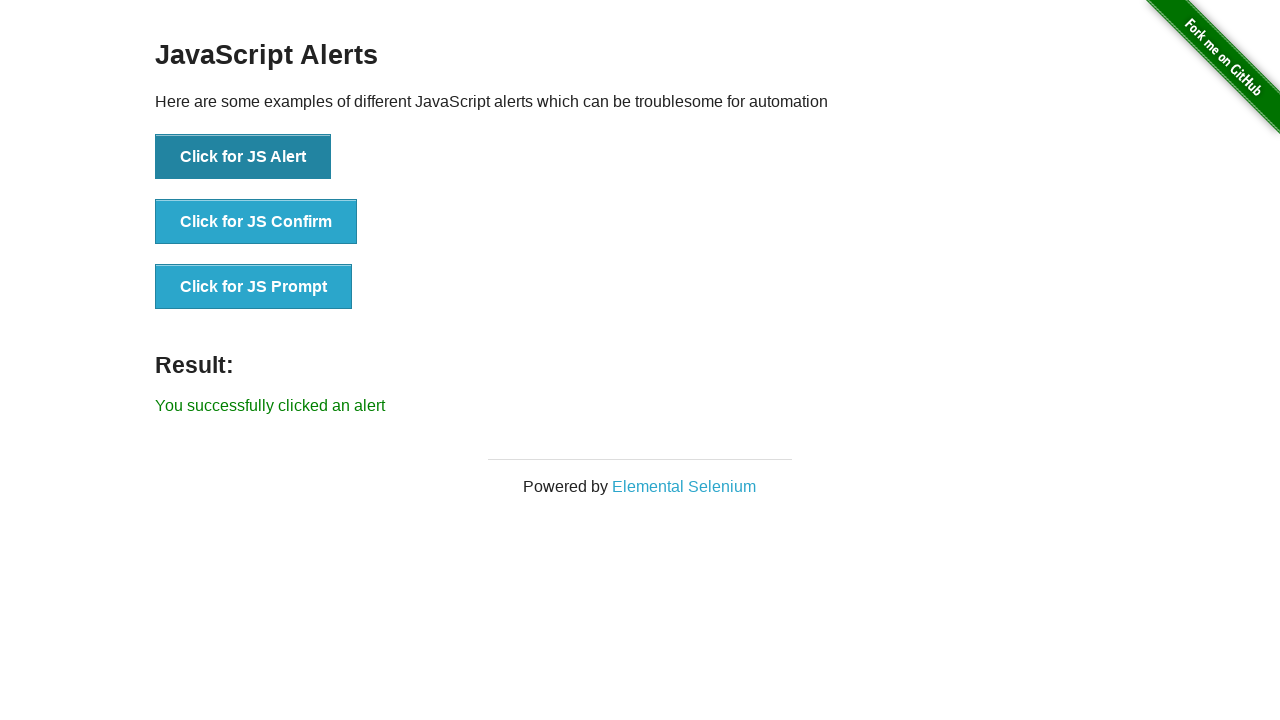